Tests the foreign travel advice page by verifying country links and testing the search/filter functionality

Starting URL: https://www.gov.uk/foreign-travel-advice

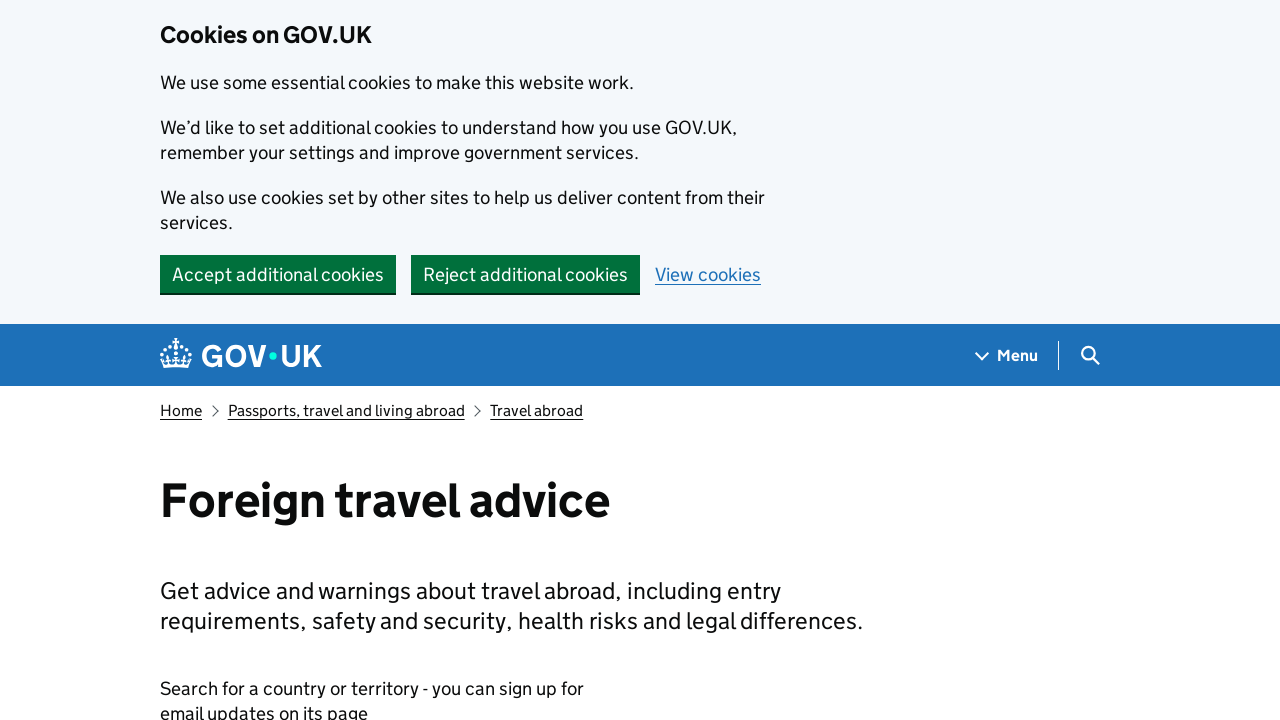

Foreign travel advice heading is visible
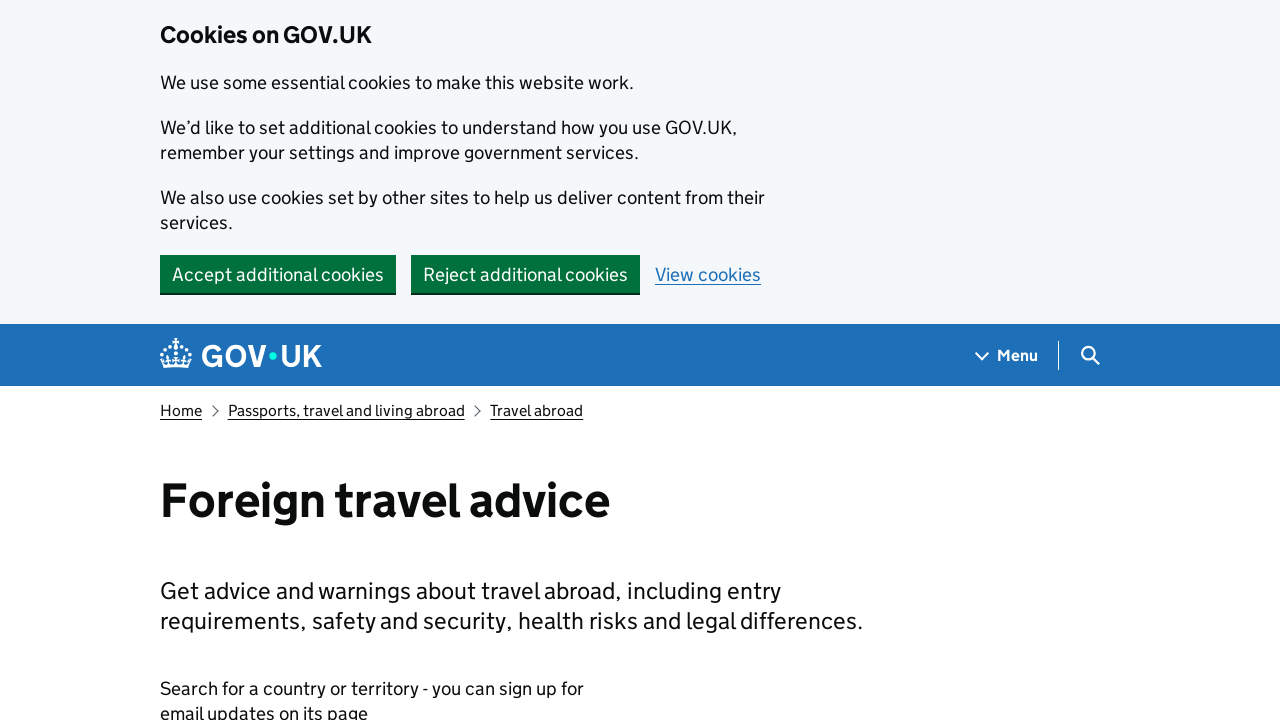

Afghanistan country link is visible
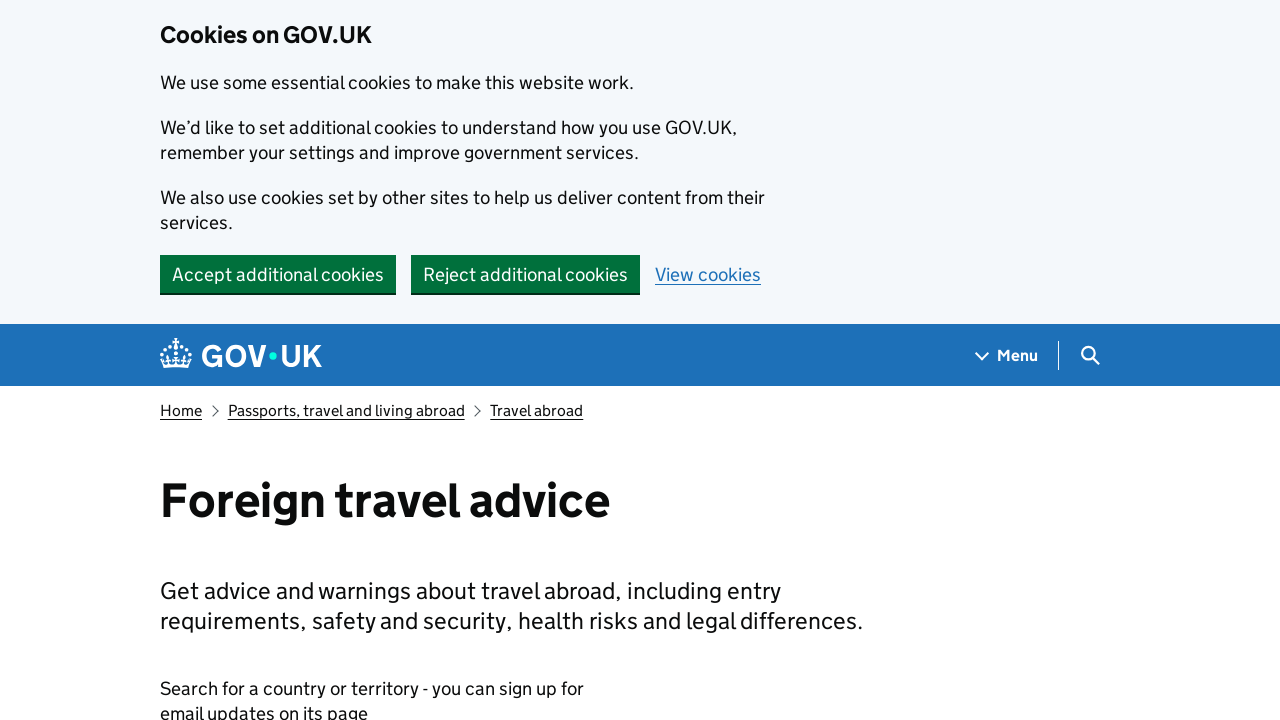

Zimbabwe country link is visible
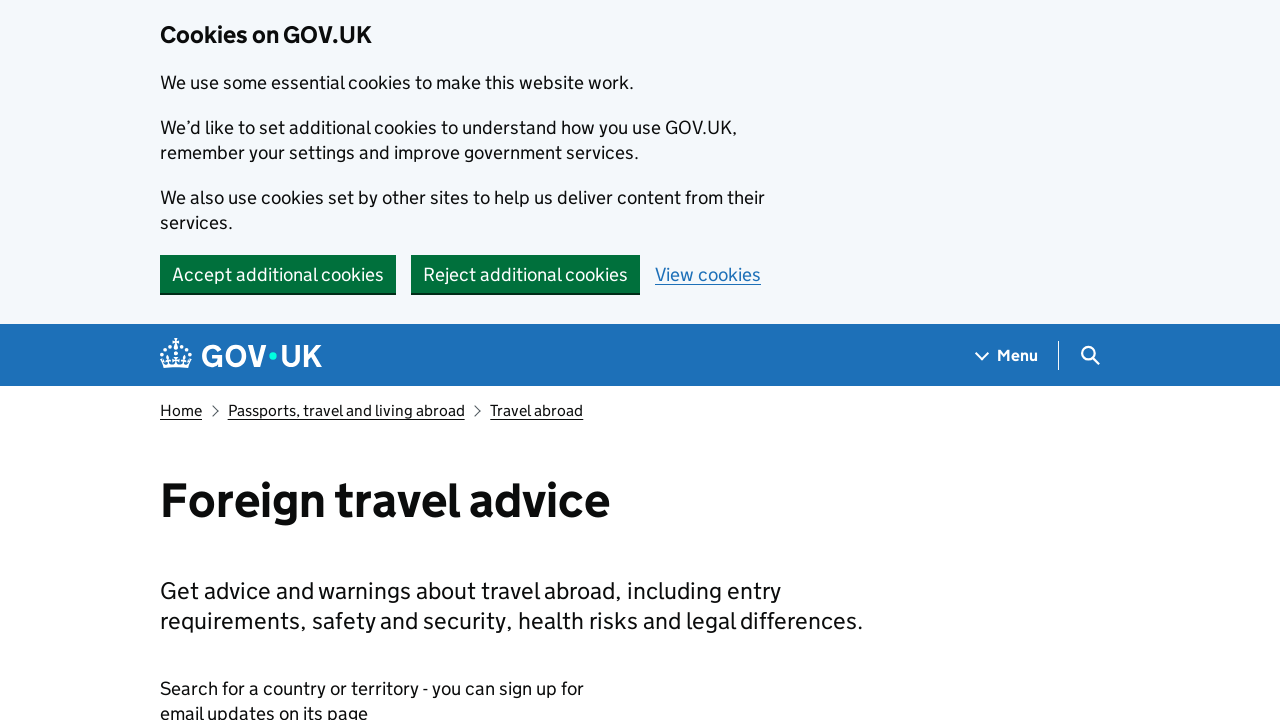

Typed 'USA' in the country search box
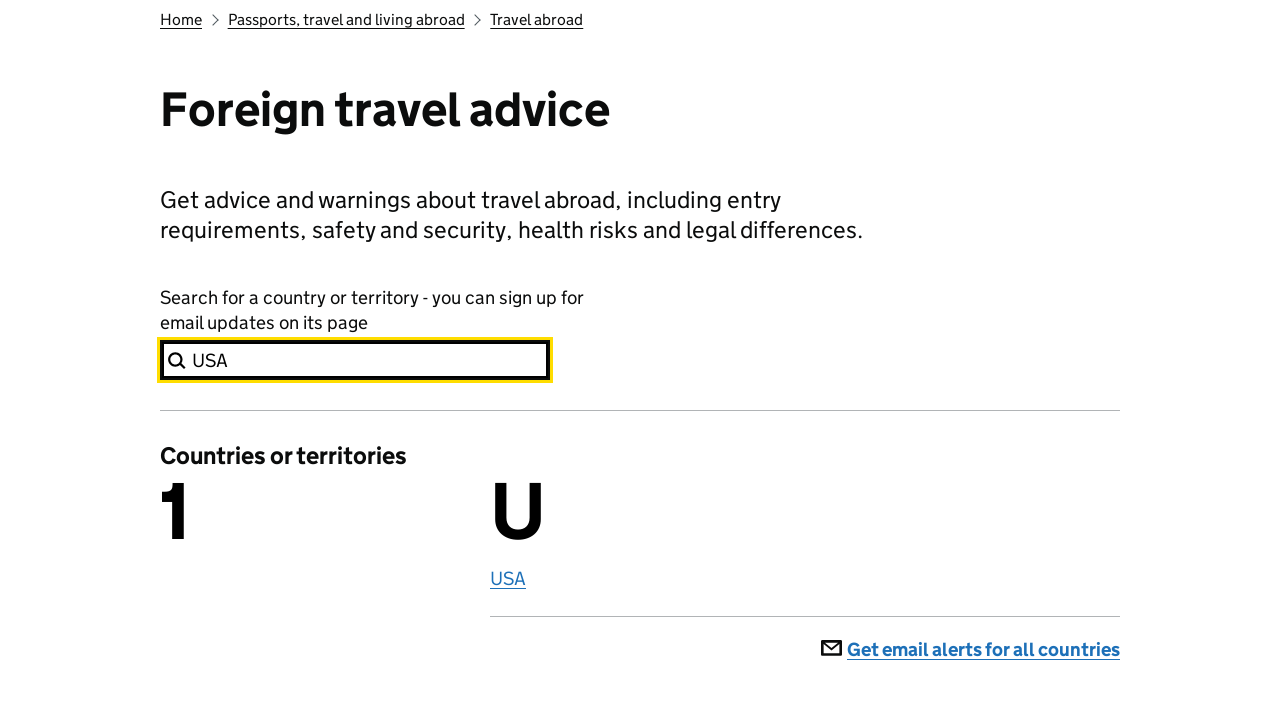

USA country link is visible in filtered results
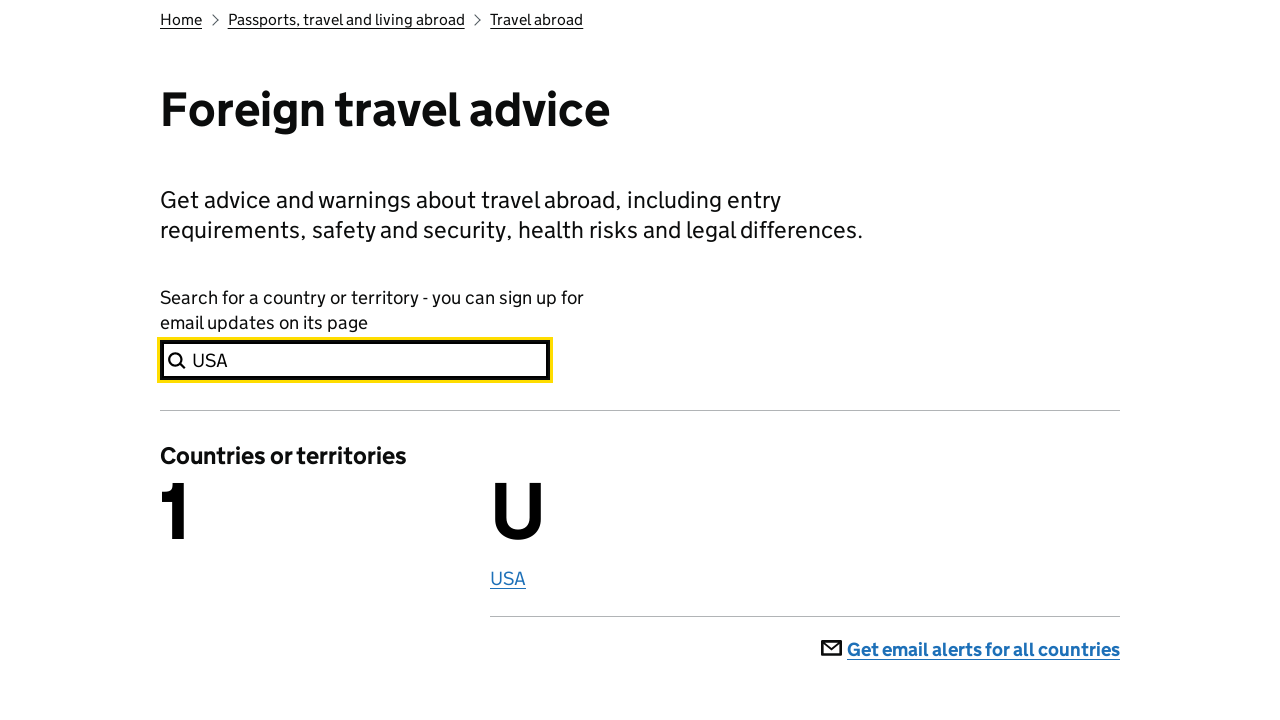

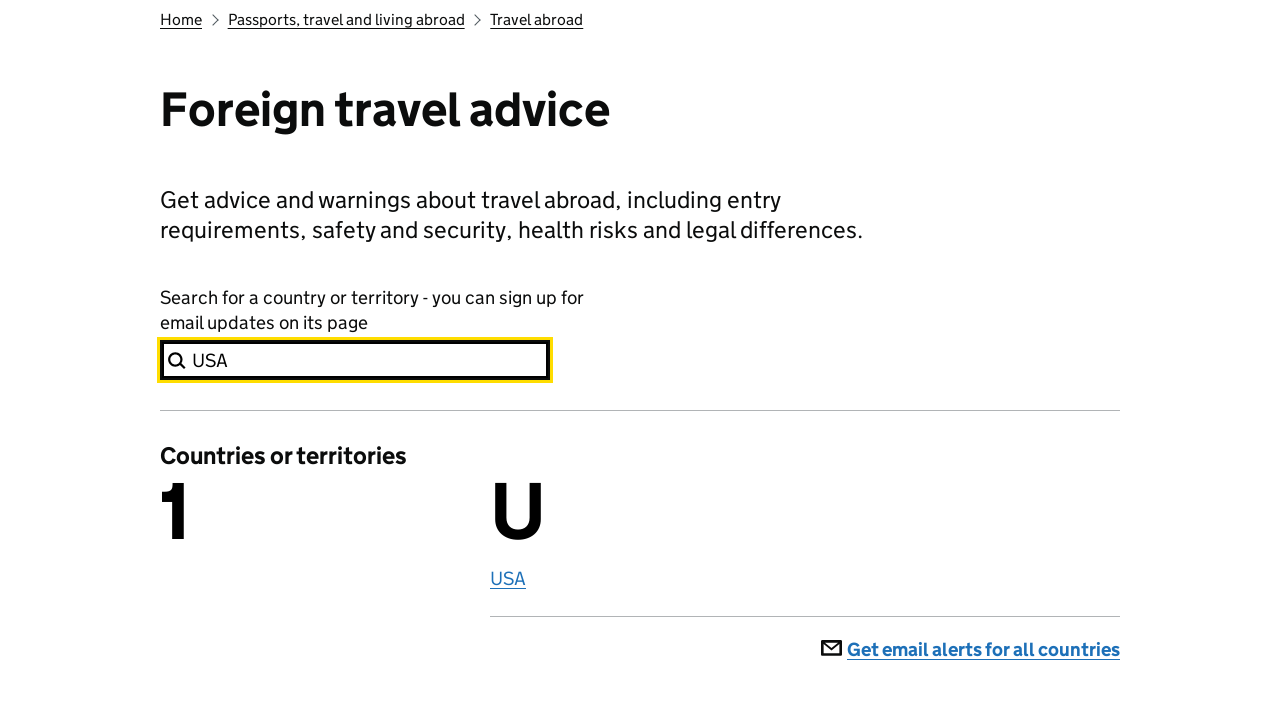